Tests jQuery UI slider functionality by dragging the slider handle to move it horizontally

Starting URL: https://jqueryui.com/slider/

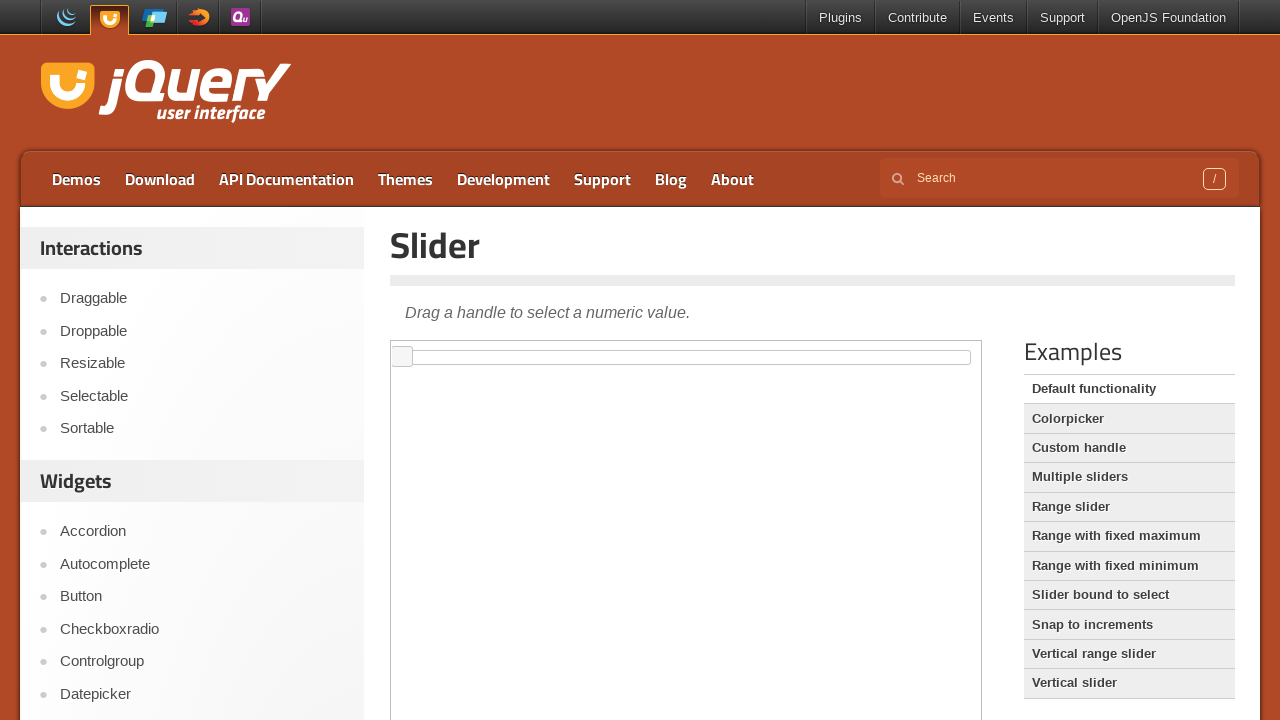

Located the iframe containing the jQuery UI slider
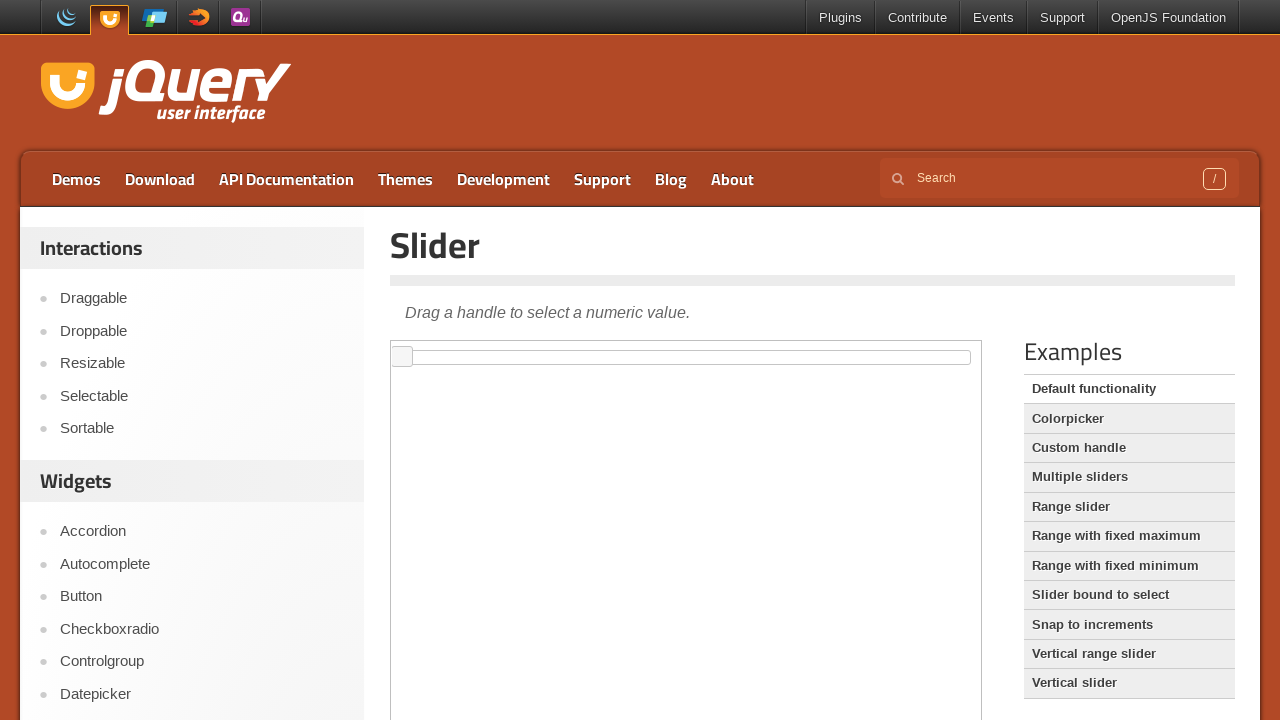

Located the slider element within the iframe
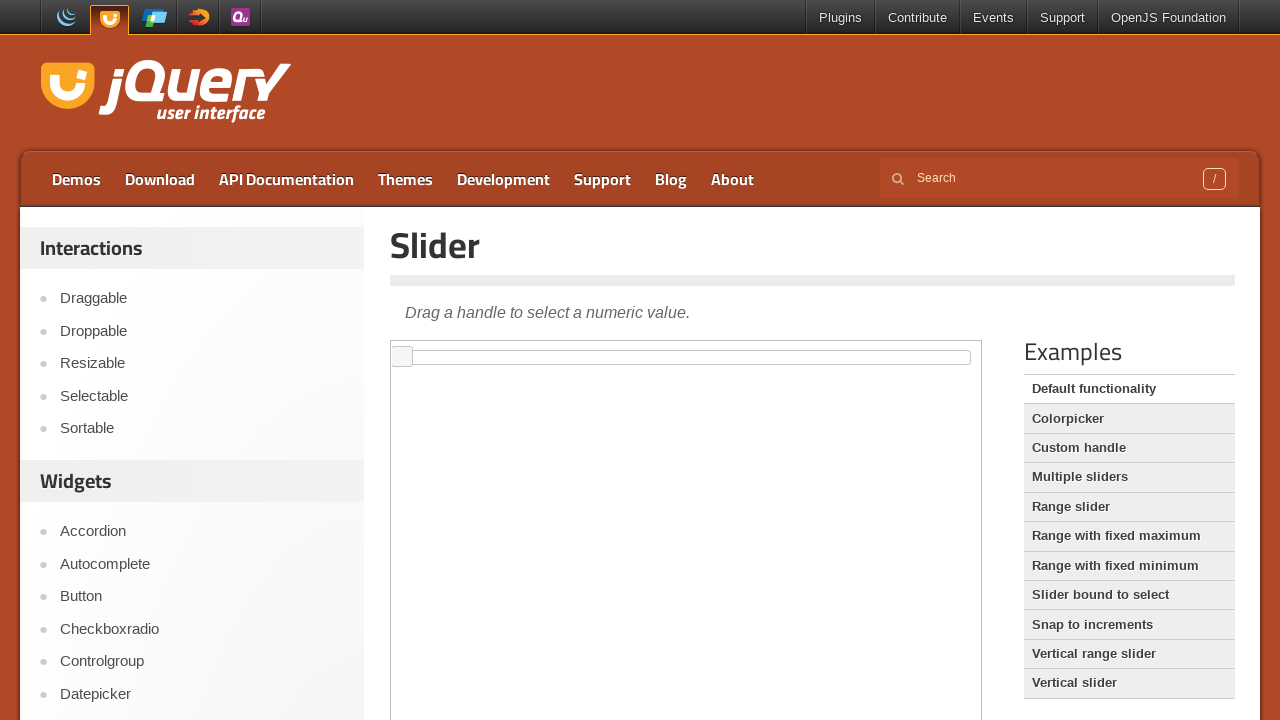

Dragged the slider handle 400 pixels to the right at (801, 351)
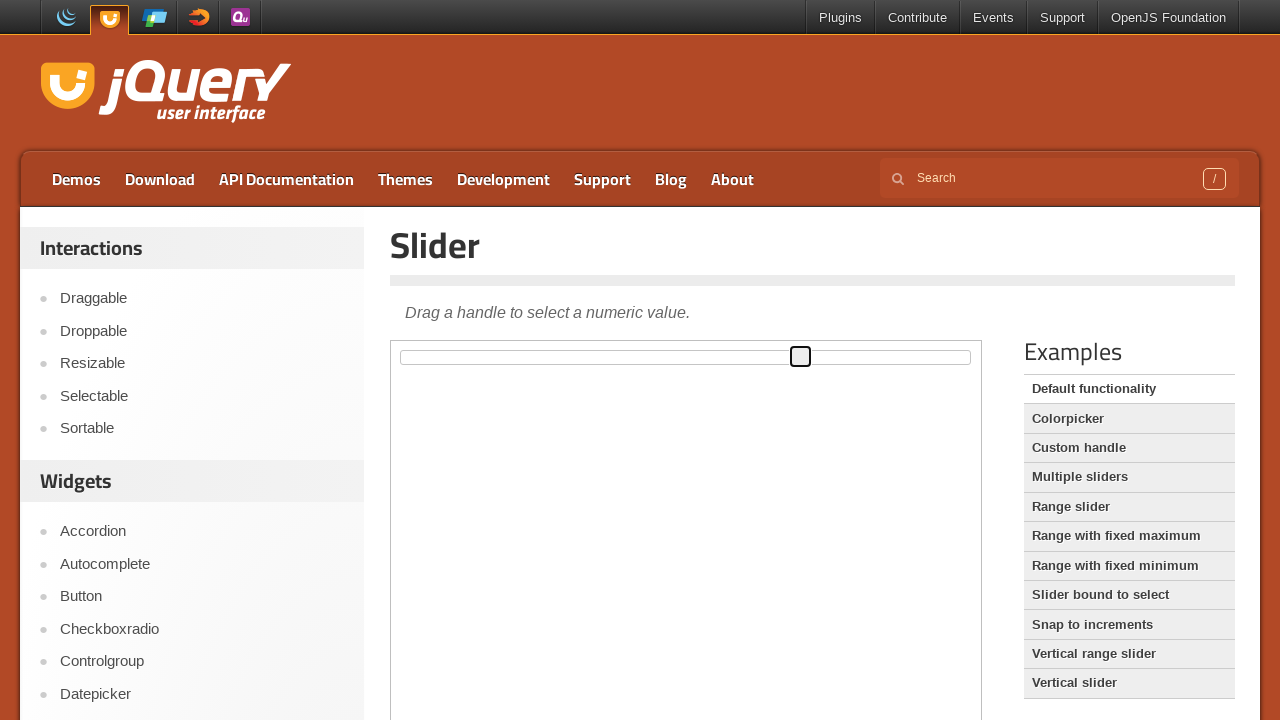

Verified the slider handle is visible and exists
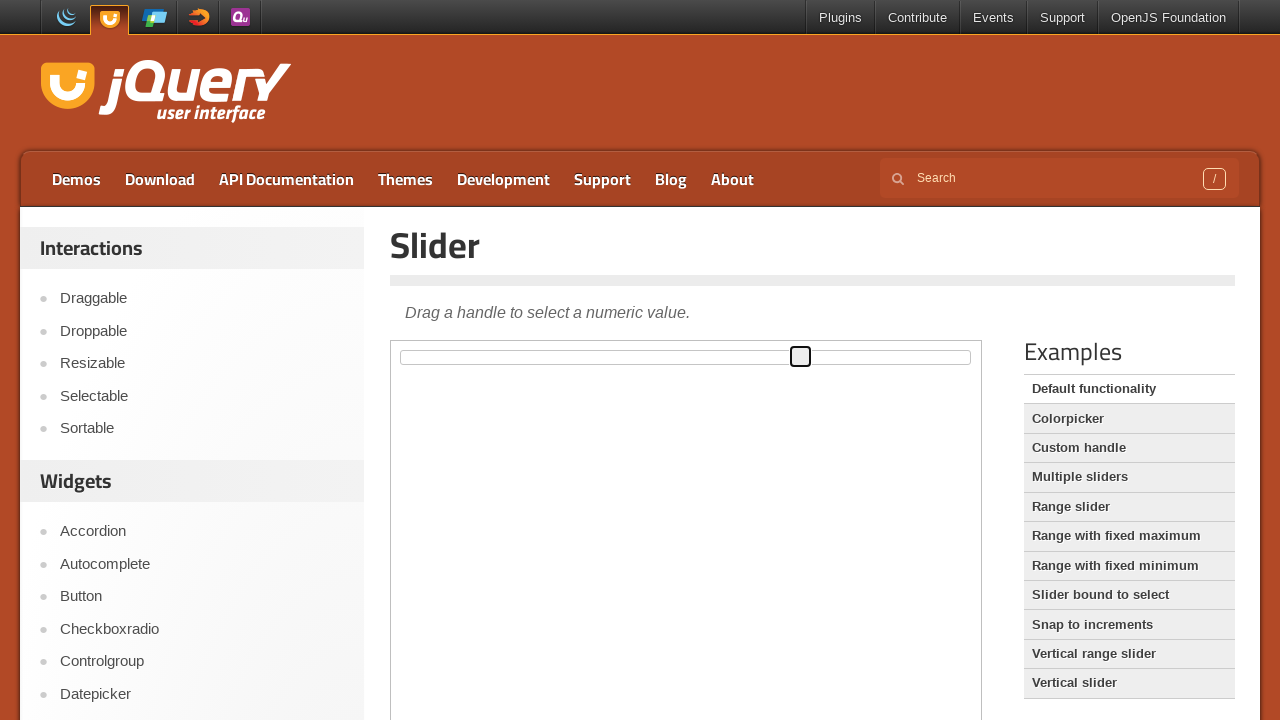

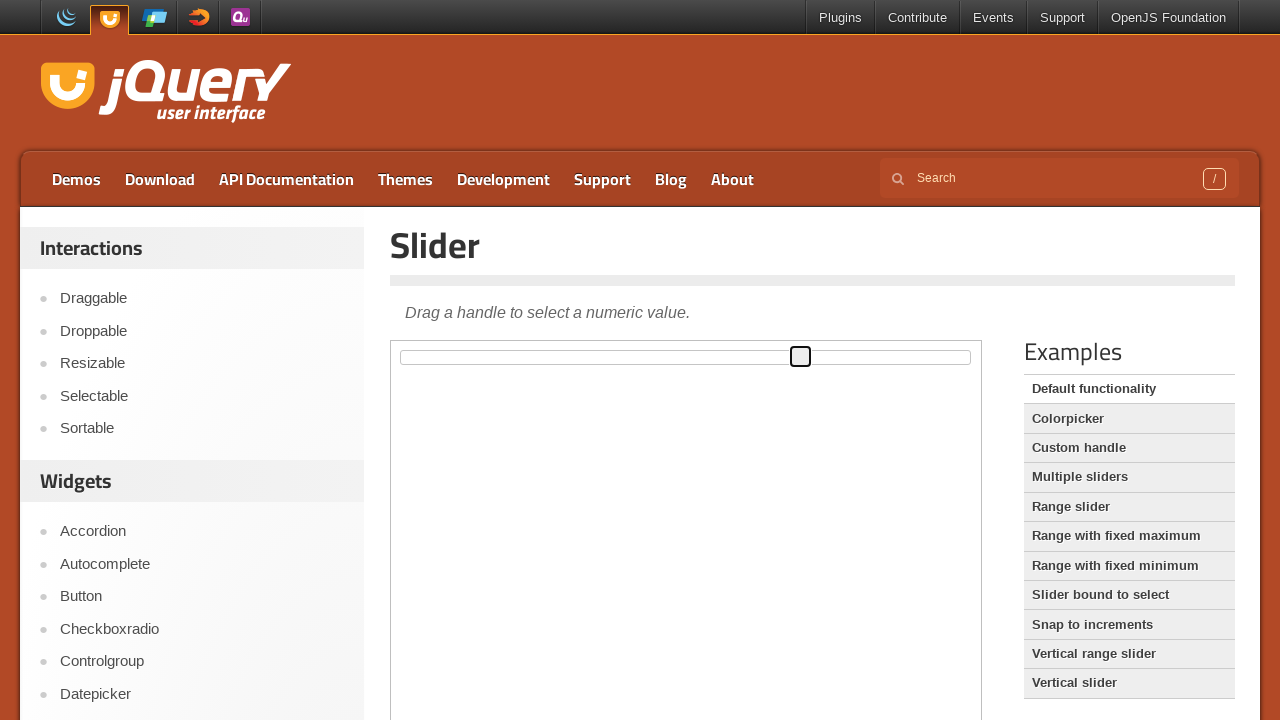